Tests the Playwright documentation site by clicking the "Get started" link and verifying that the Installation heading is visible on the resulting page.

Starting URL: https://playwright.dev/

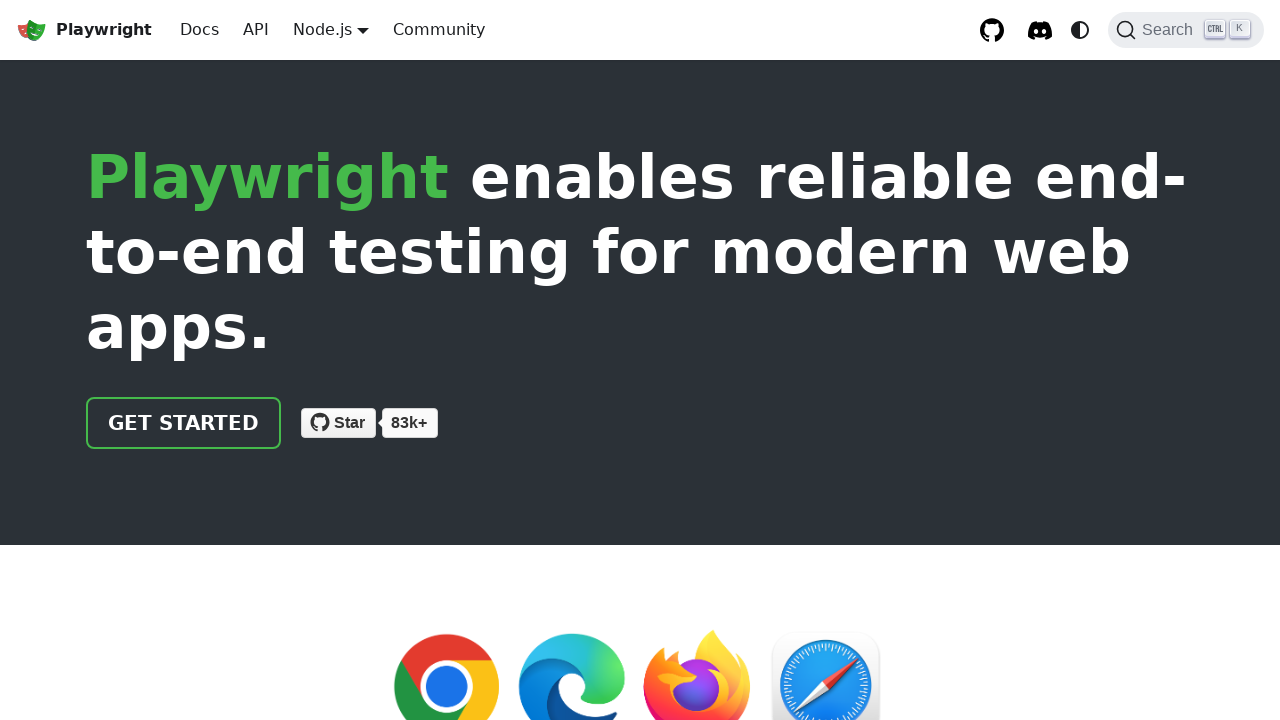

Clicked the 'Get started' link on Playwright documentation homepage at (184, 423) on internal:role=link[name="Get started"i]
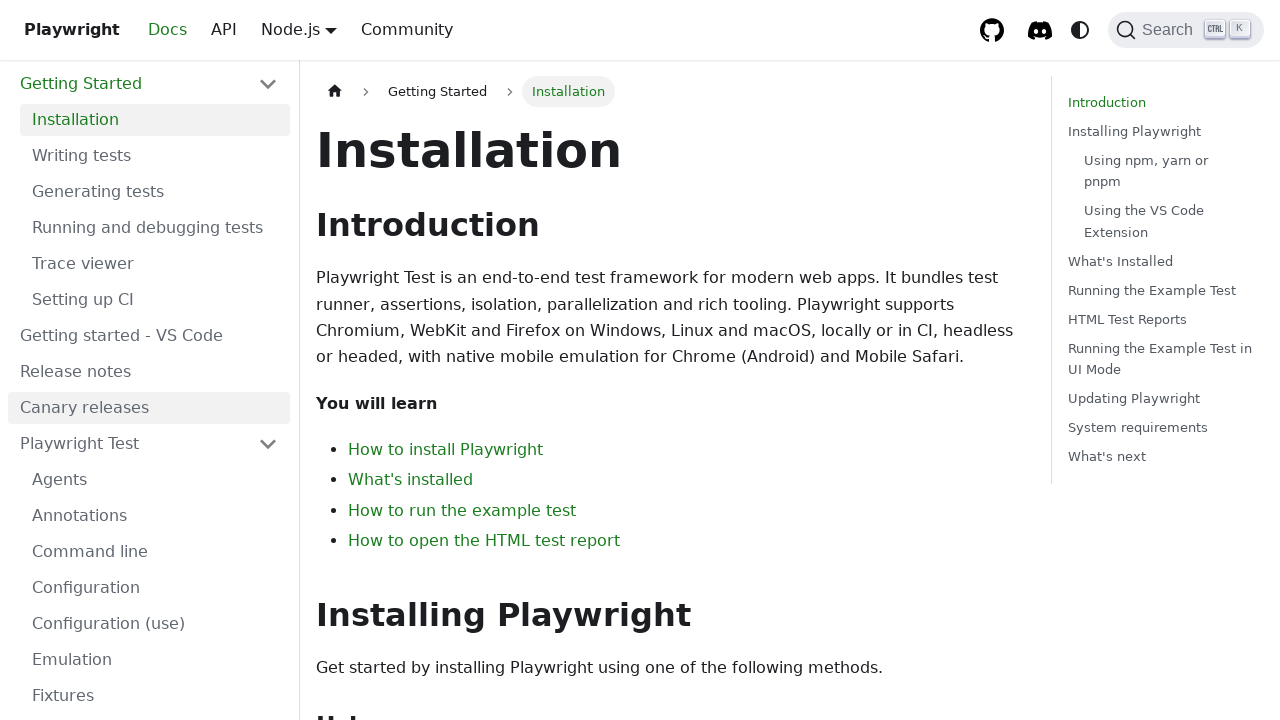

Installation heading became visible on the page
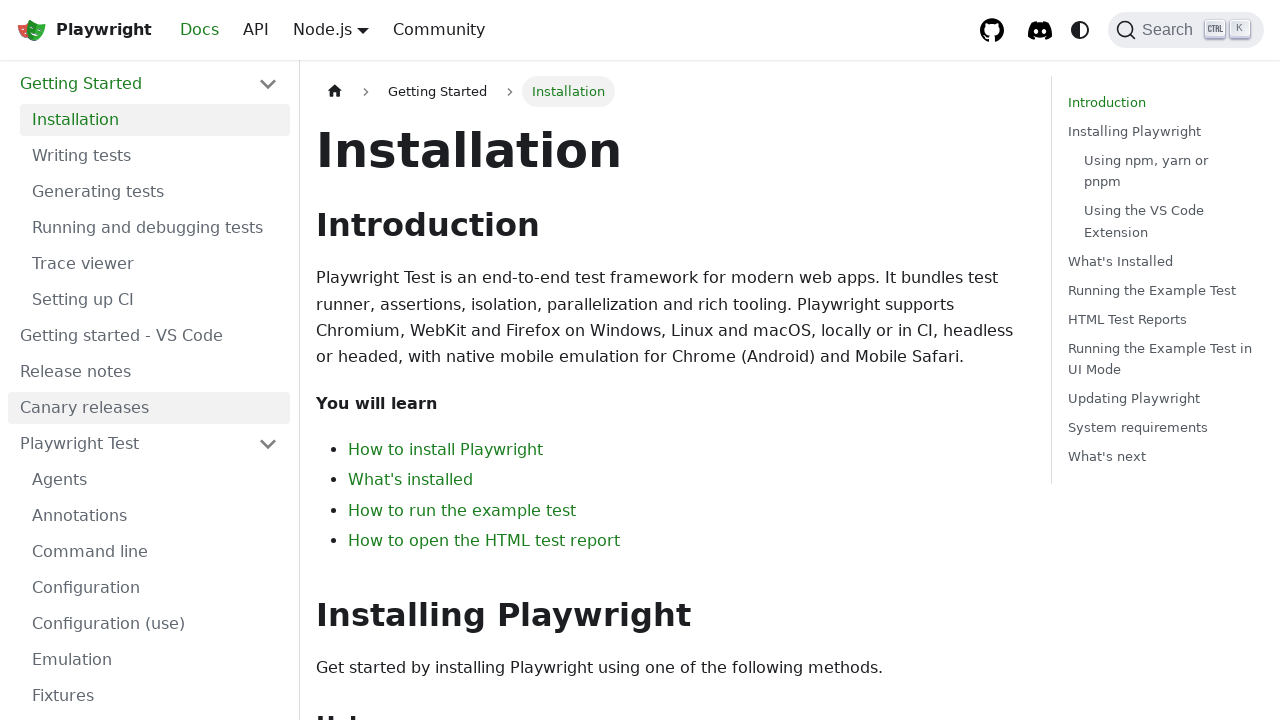

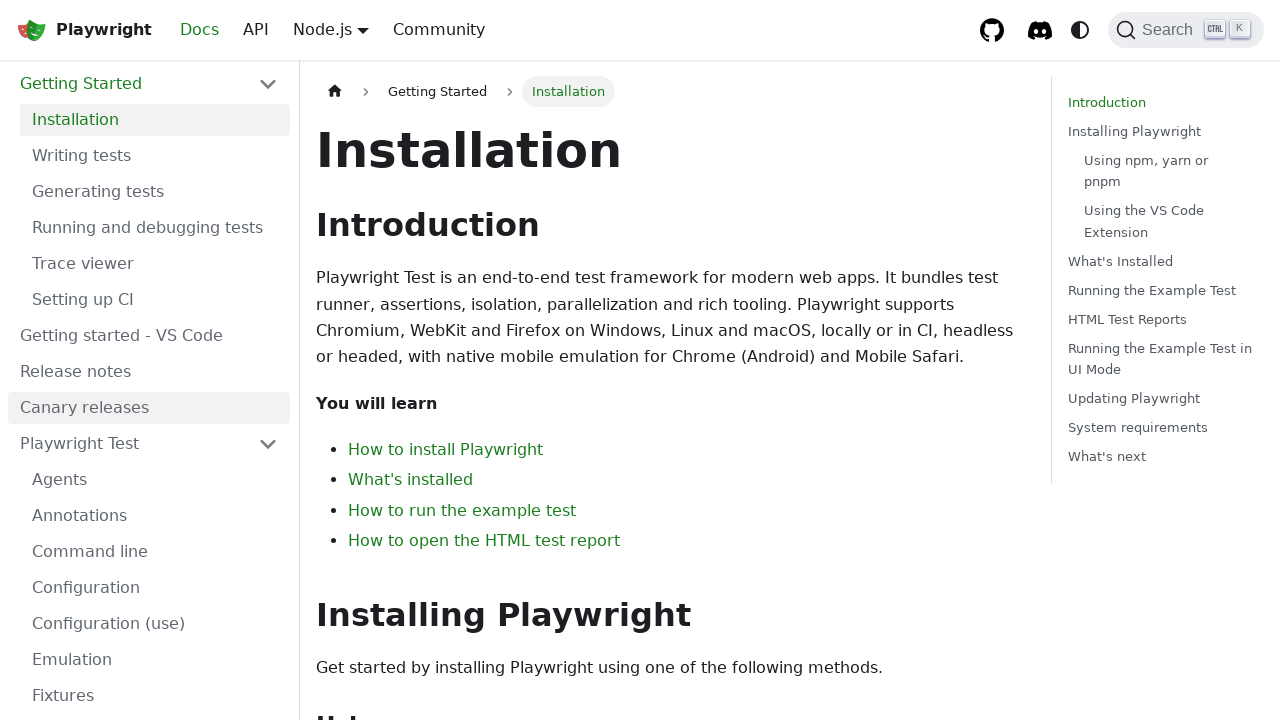